Tests keyboard key press functionality by sending various keyboard keys (Backspace, Enter, Escape, Space) to verify the page responds to keyboard input

Starting URL: https://the-internet.herokuapp.com/key_presses

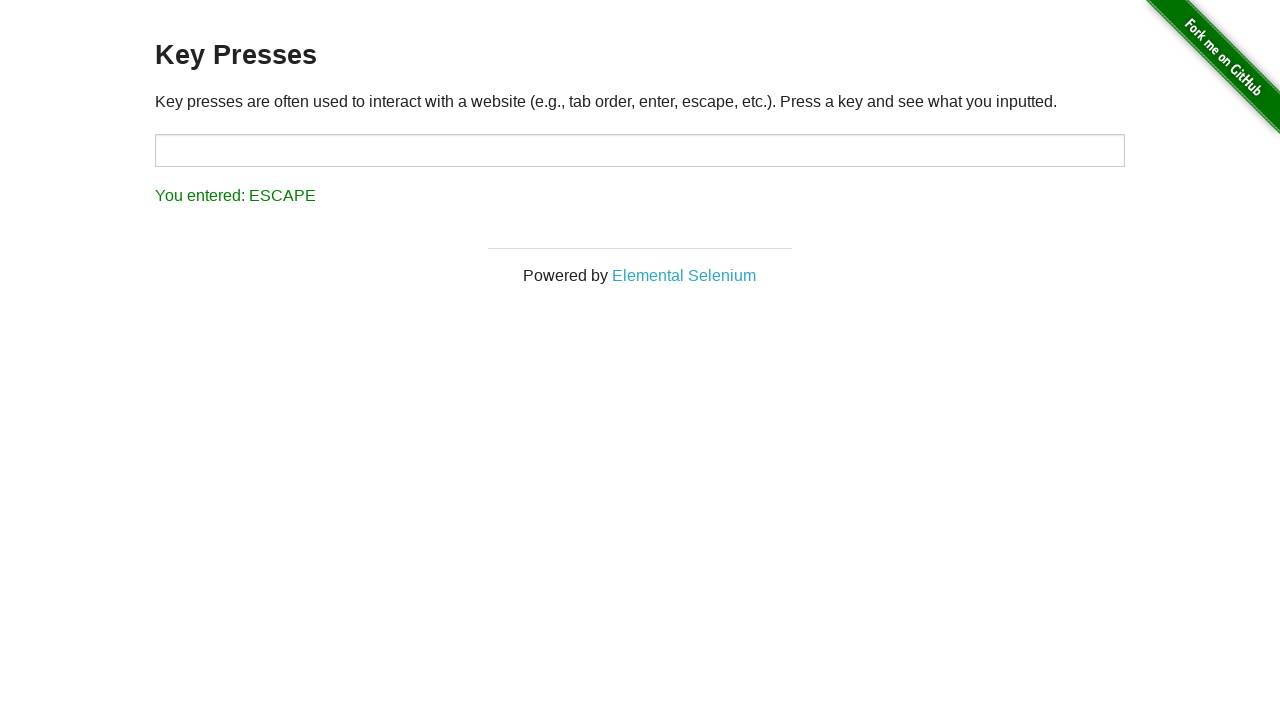

Pressed Backspace key
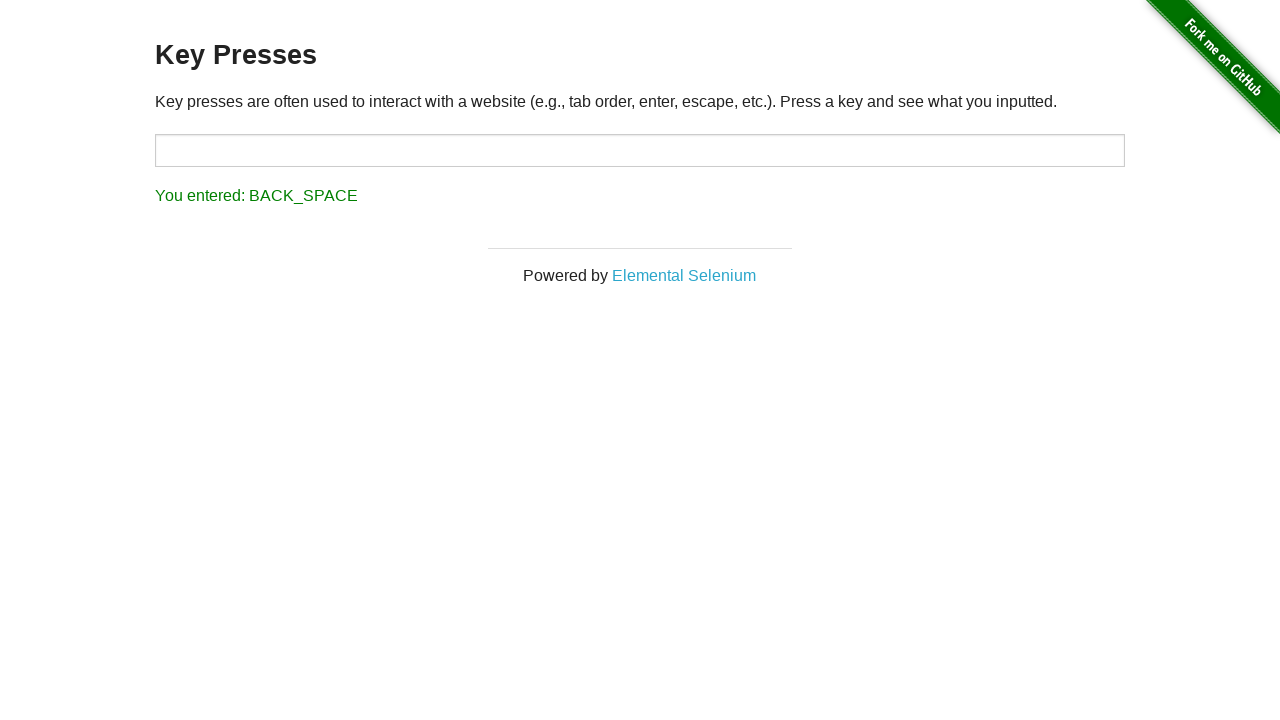

Pressed Enter key
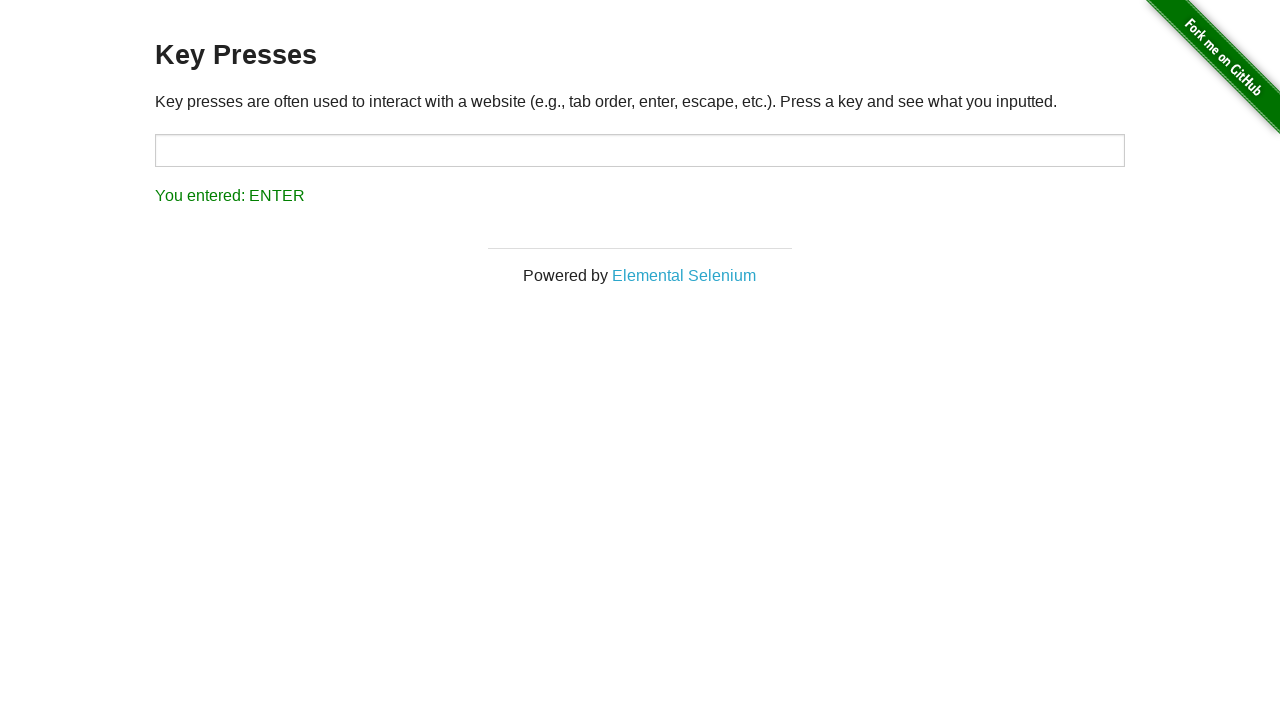

Pressed Escape key
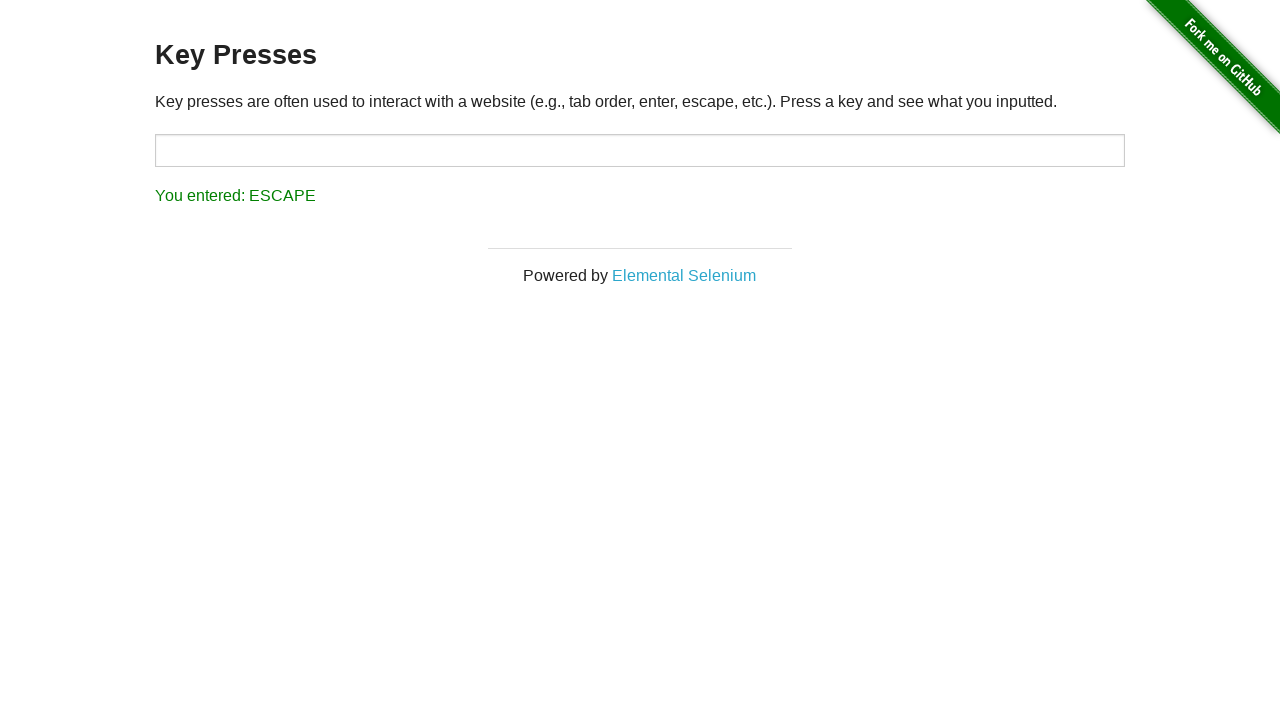

Pressed Space key
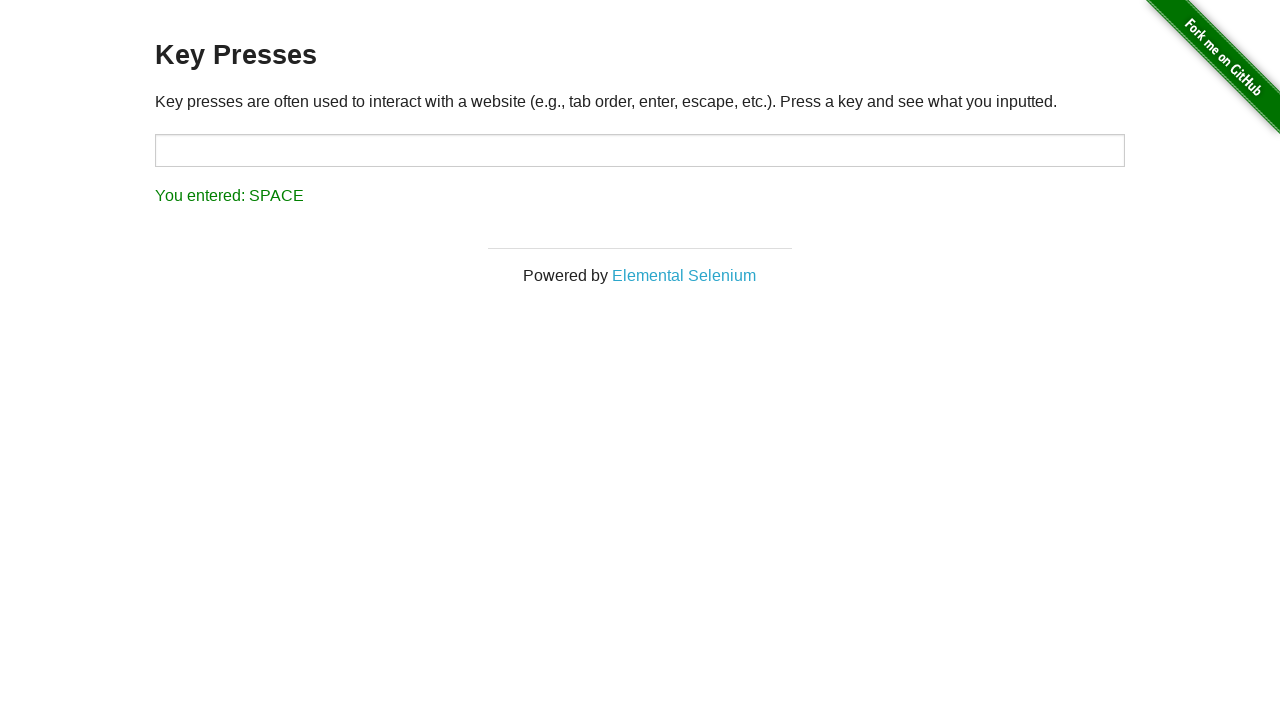

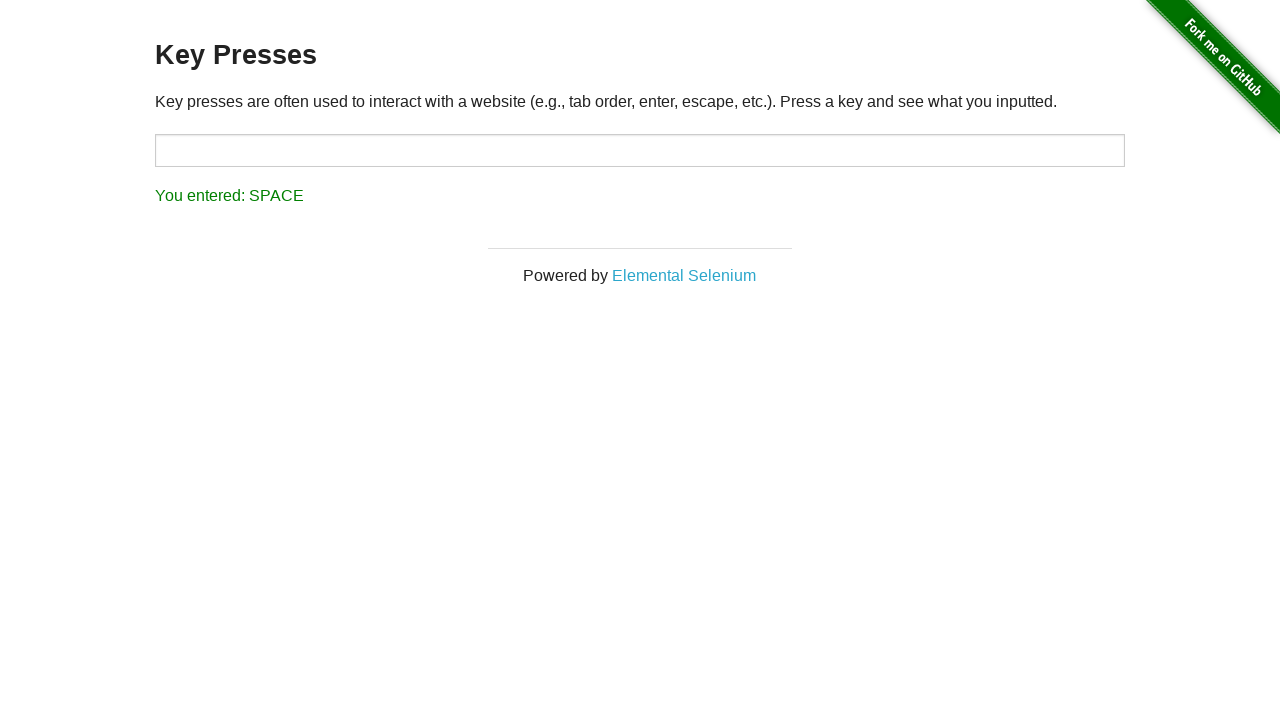